Navigates to Expedia homepage and captures the page title

Starting URL: https://www.expedia.com/

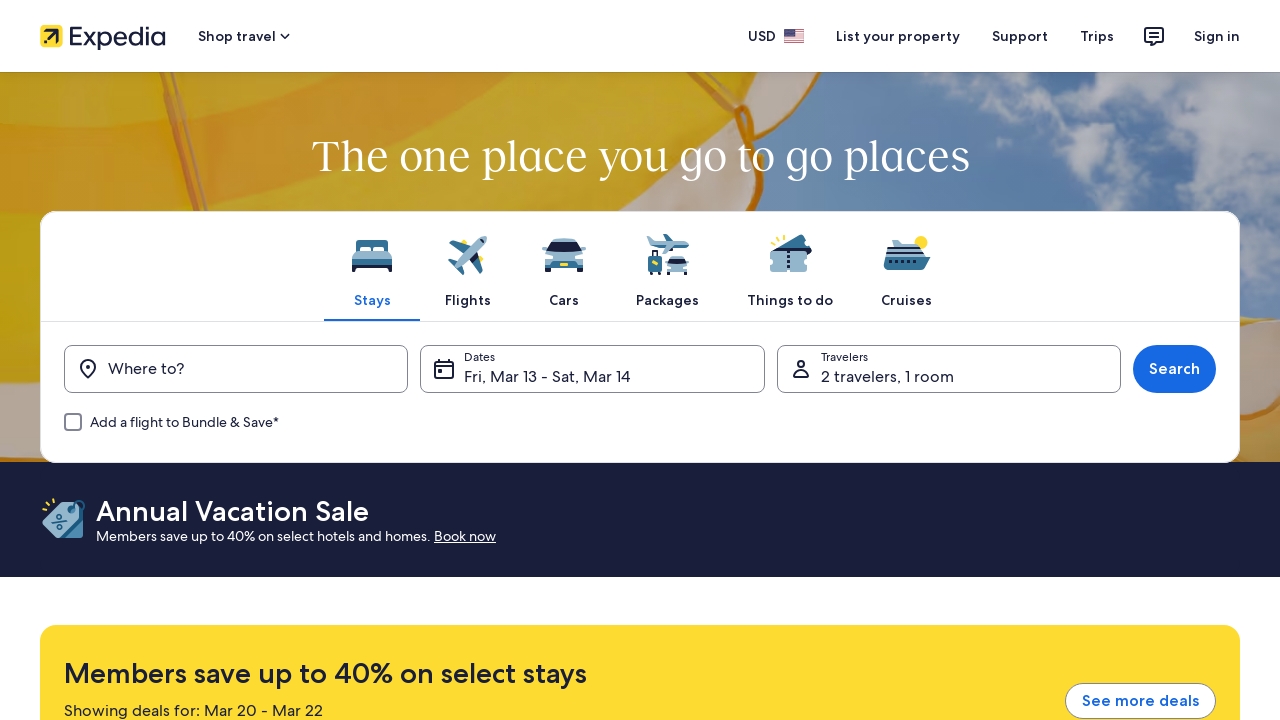

Navigated to Expedia homepage
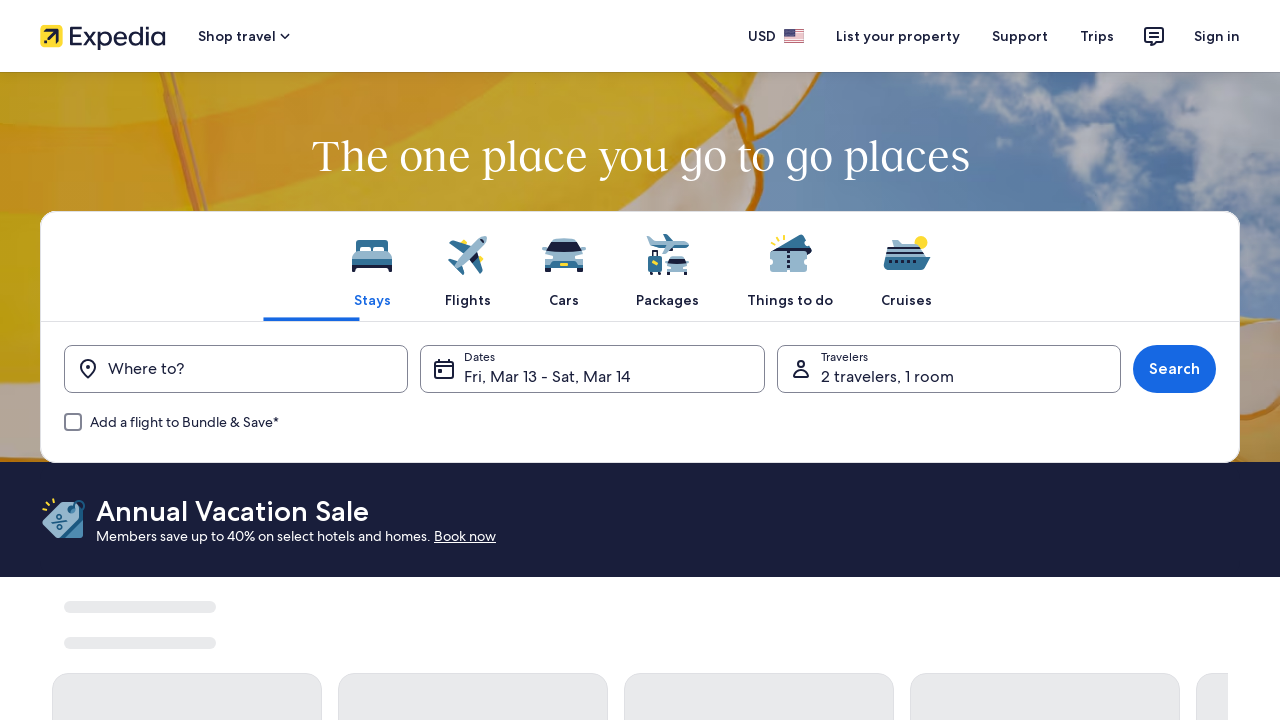

Retrieved page title
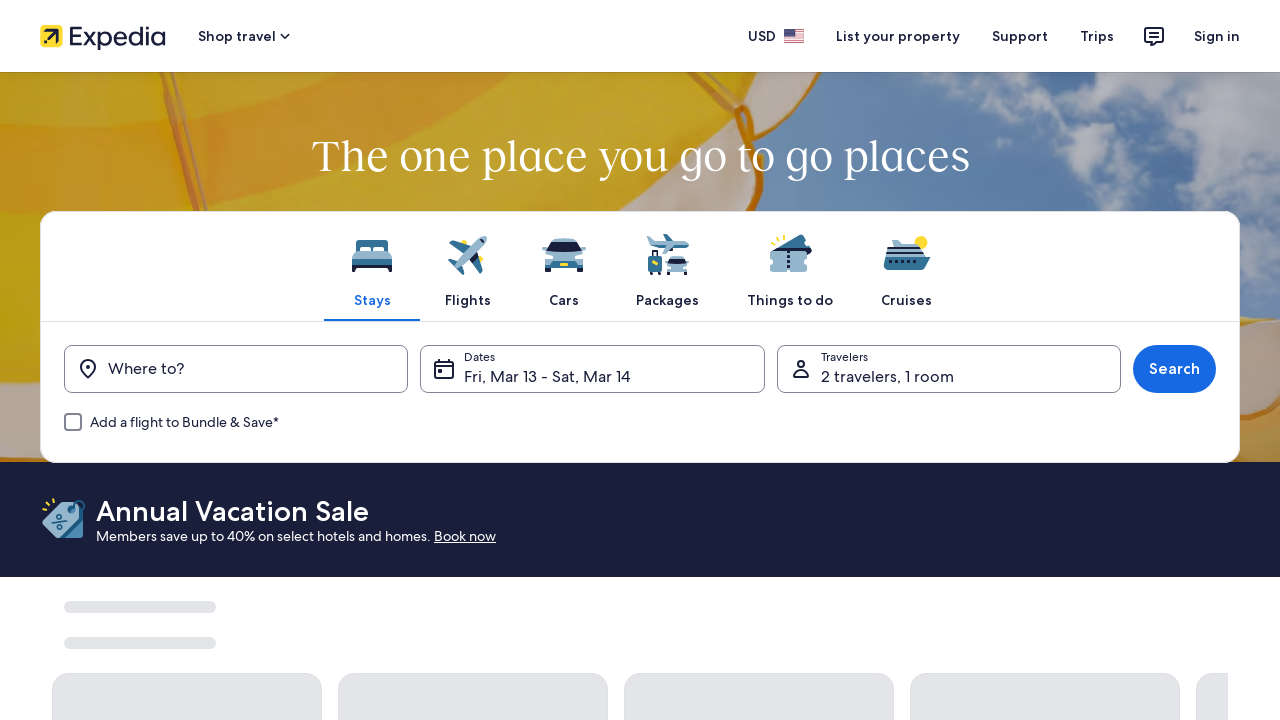

Printed page title: Expedia Travel: Vacation Homes, Hotels, Car Rentals, Flights & More
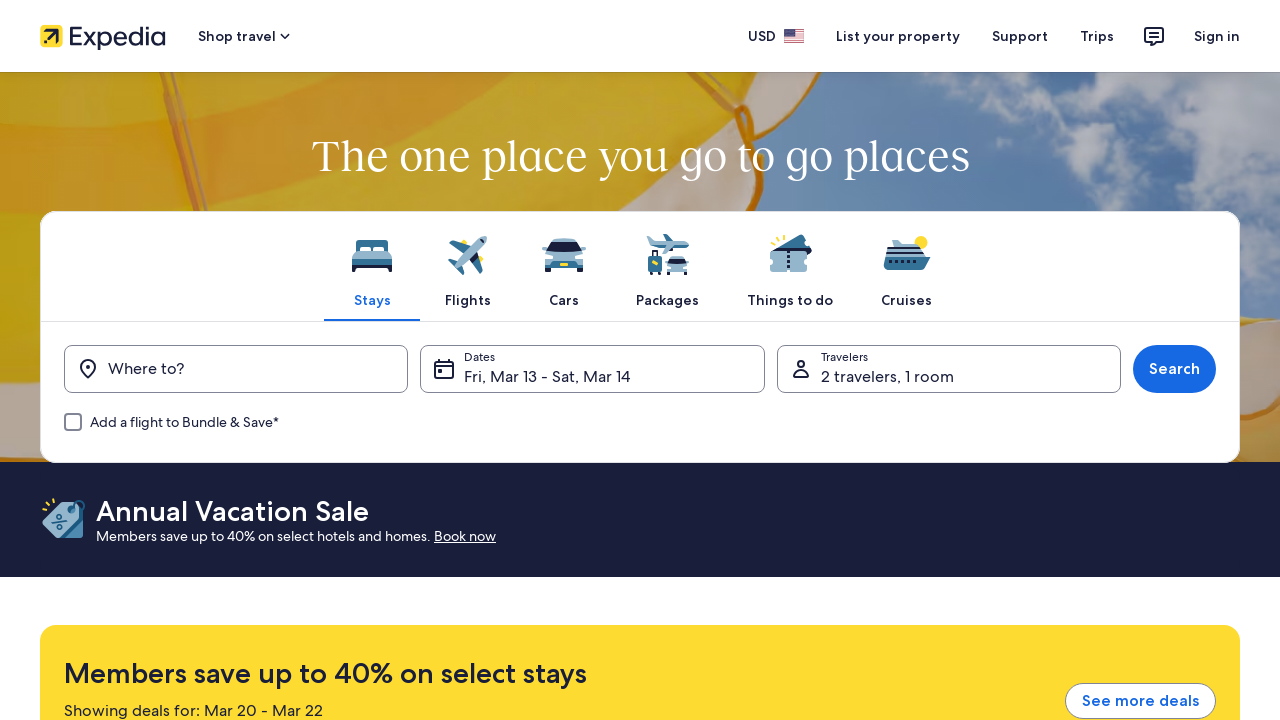

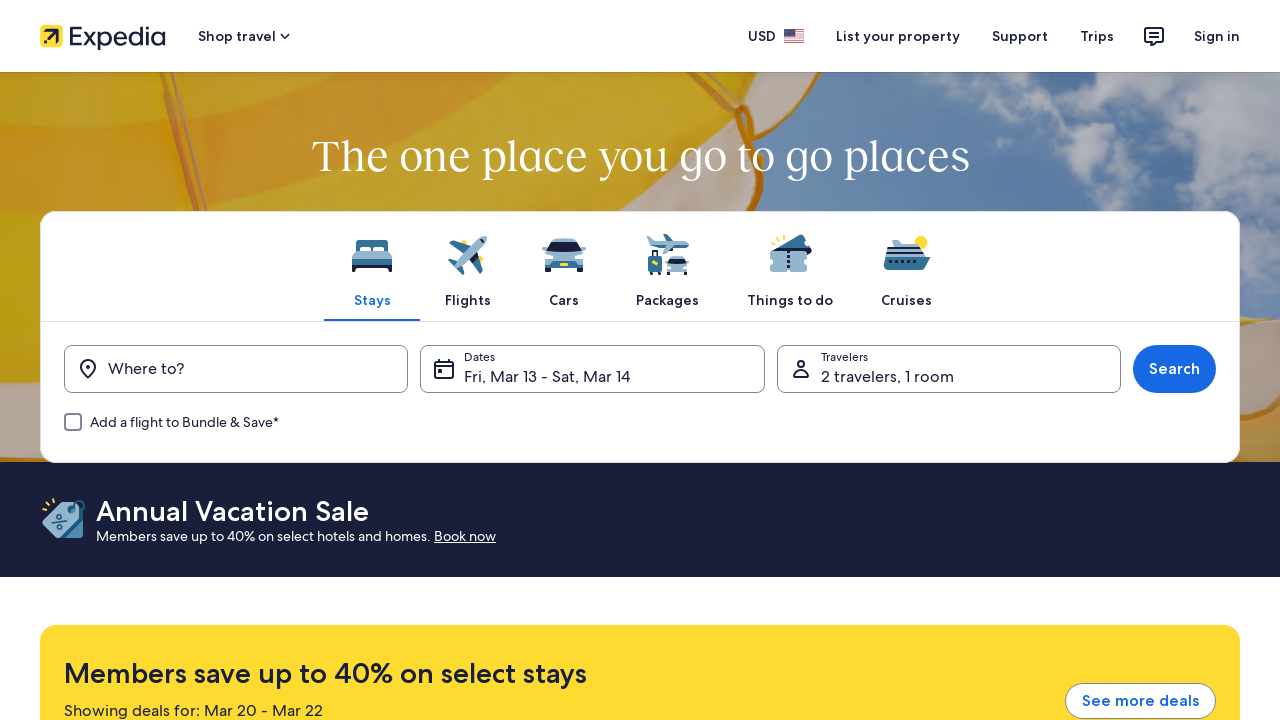